Navigates to a tire catalog page on Onliner.by and scrolls to the bottom of the page to load all content

Starting URL: https://catalog.onliner.by/tires

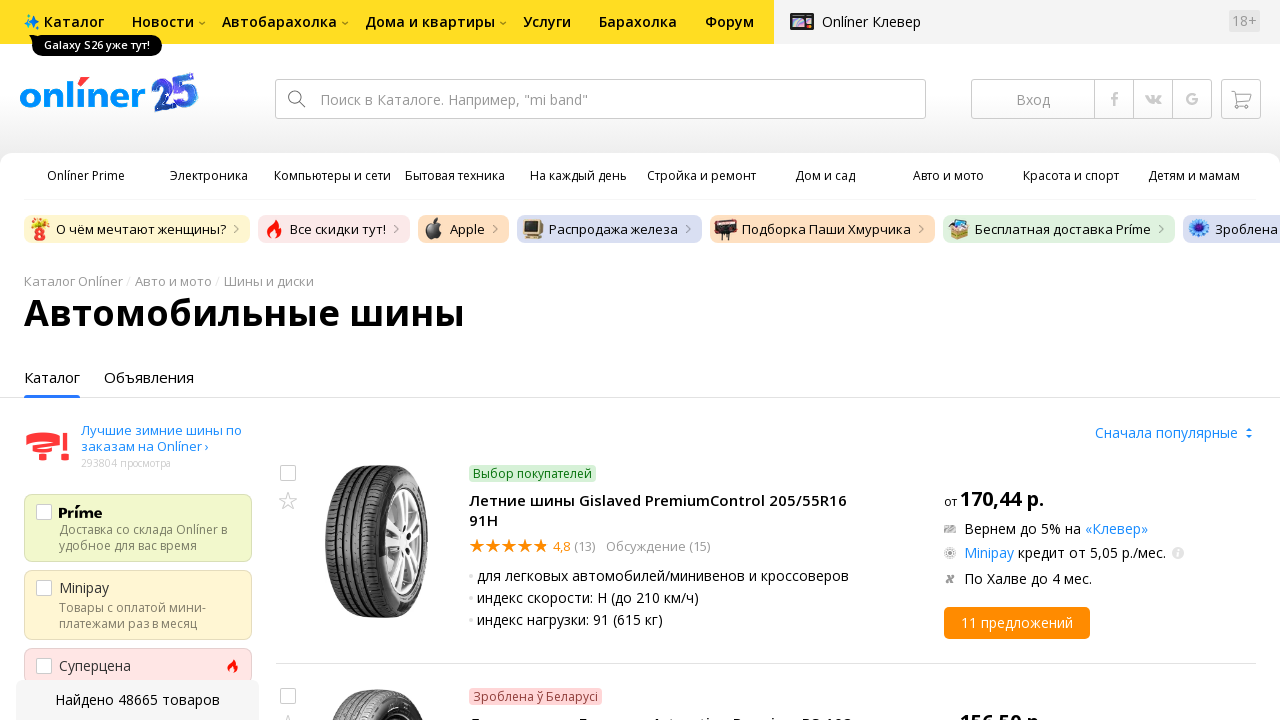

Waited for page to reach domcontentloaded state
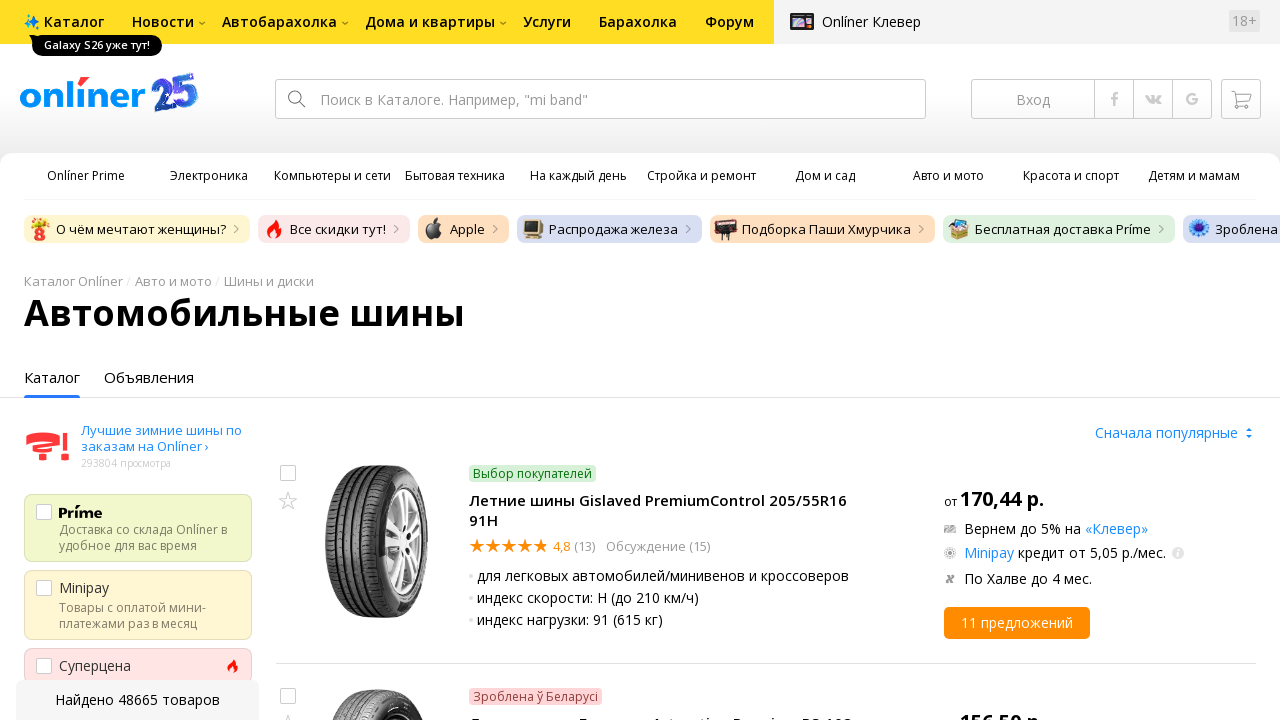

Scrolled to the bottom of the page to trigger lazy loading
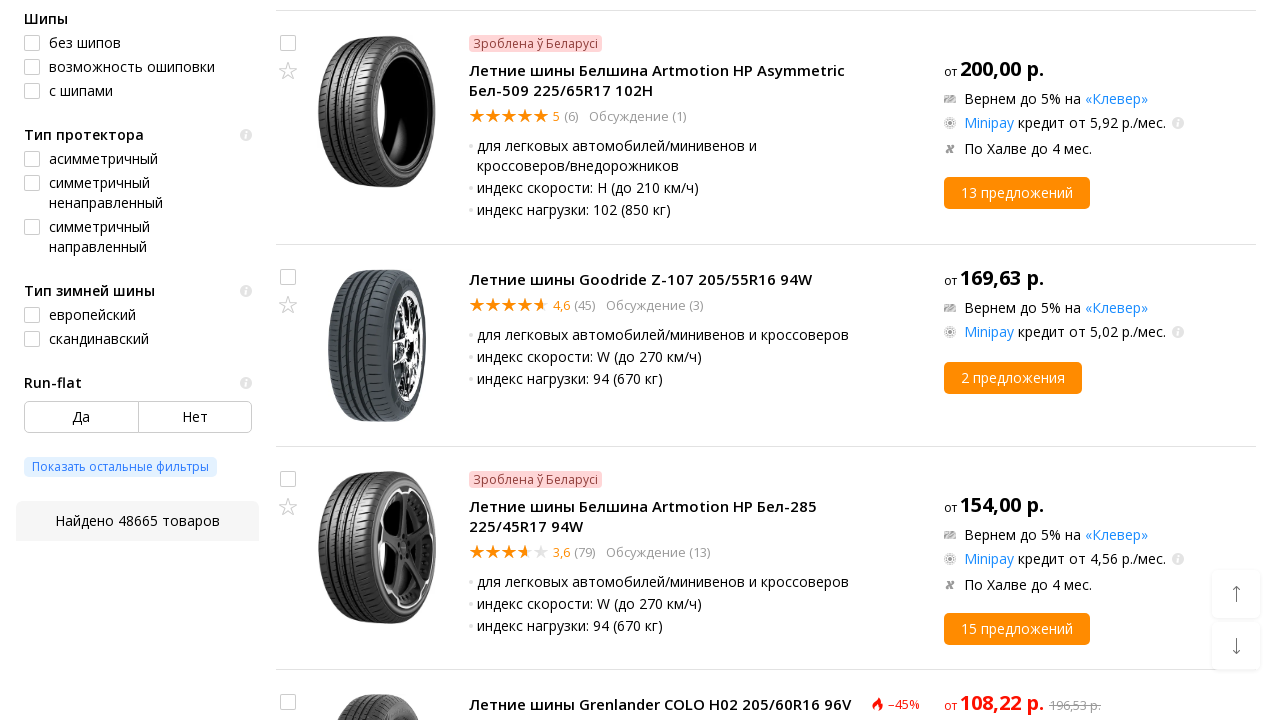

Waited 3 seconds for additional content to load after scrolling
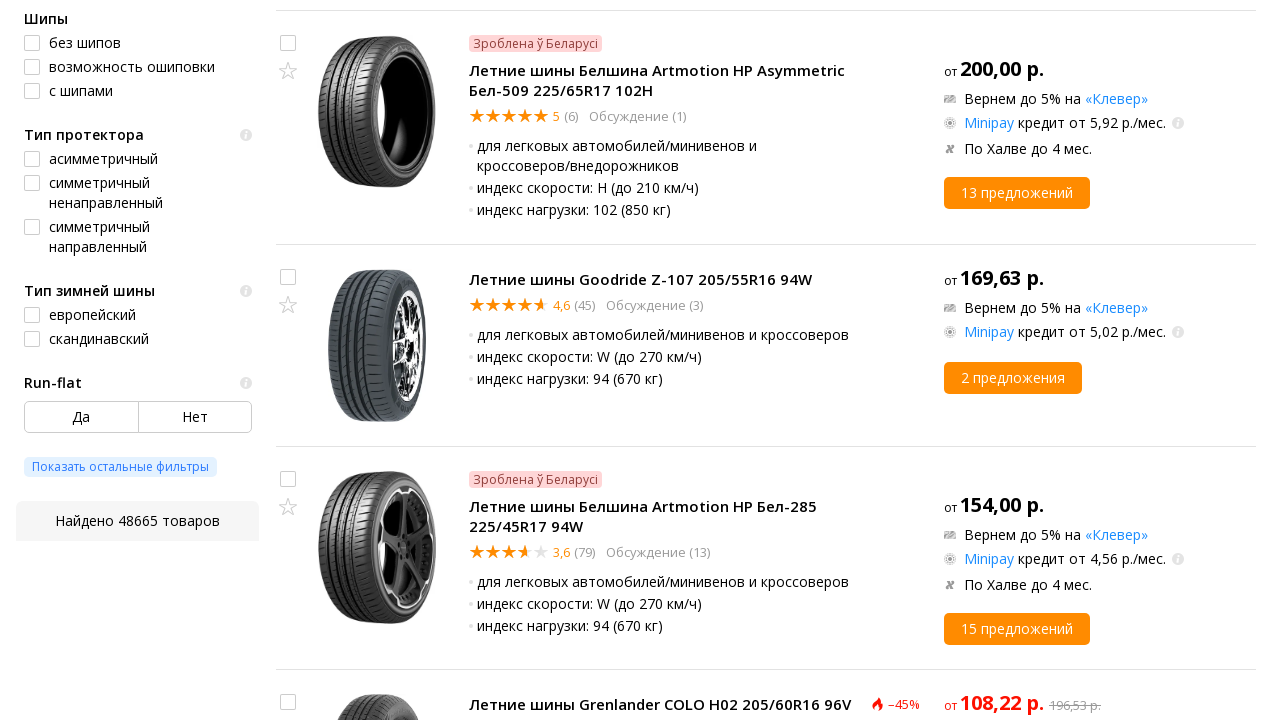

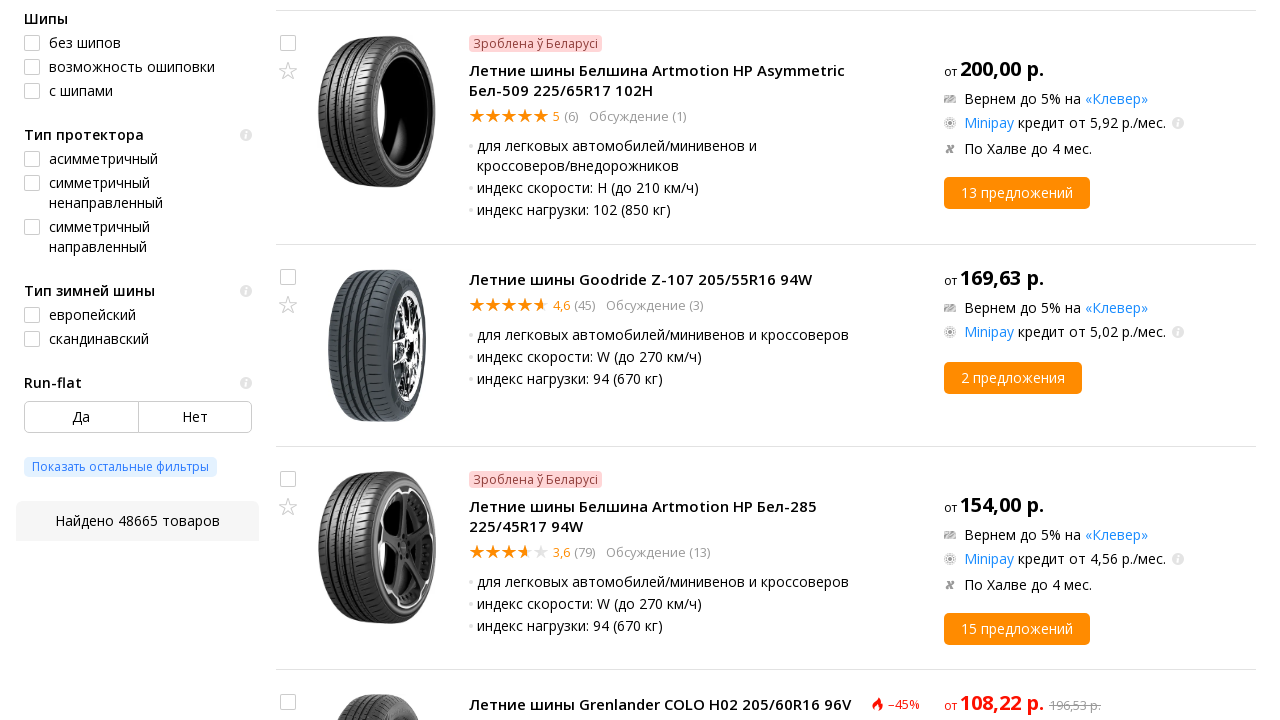